Fills out a web form with first name, last name, and job title, then submits the form

Starting URL: https://formy-project.herokuapp.com/form

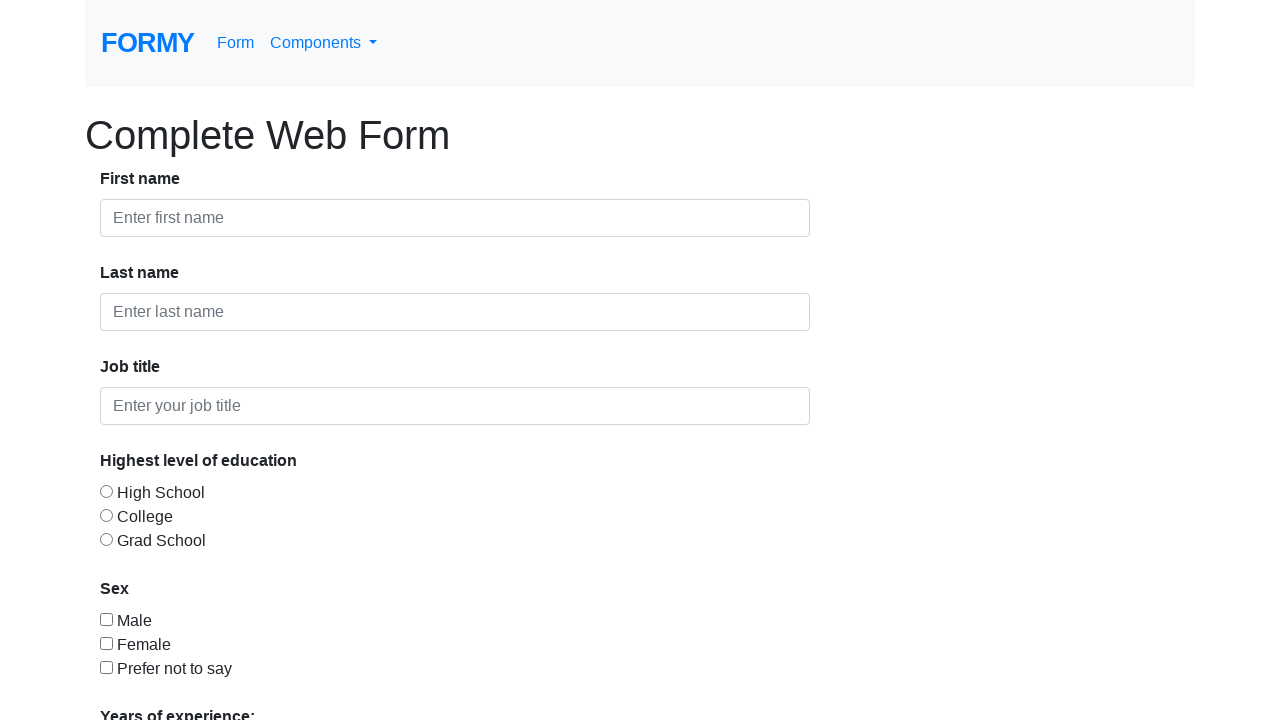

Filled first name field with 'Mennah' on #first-name
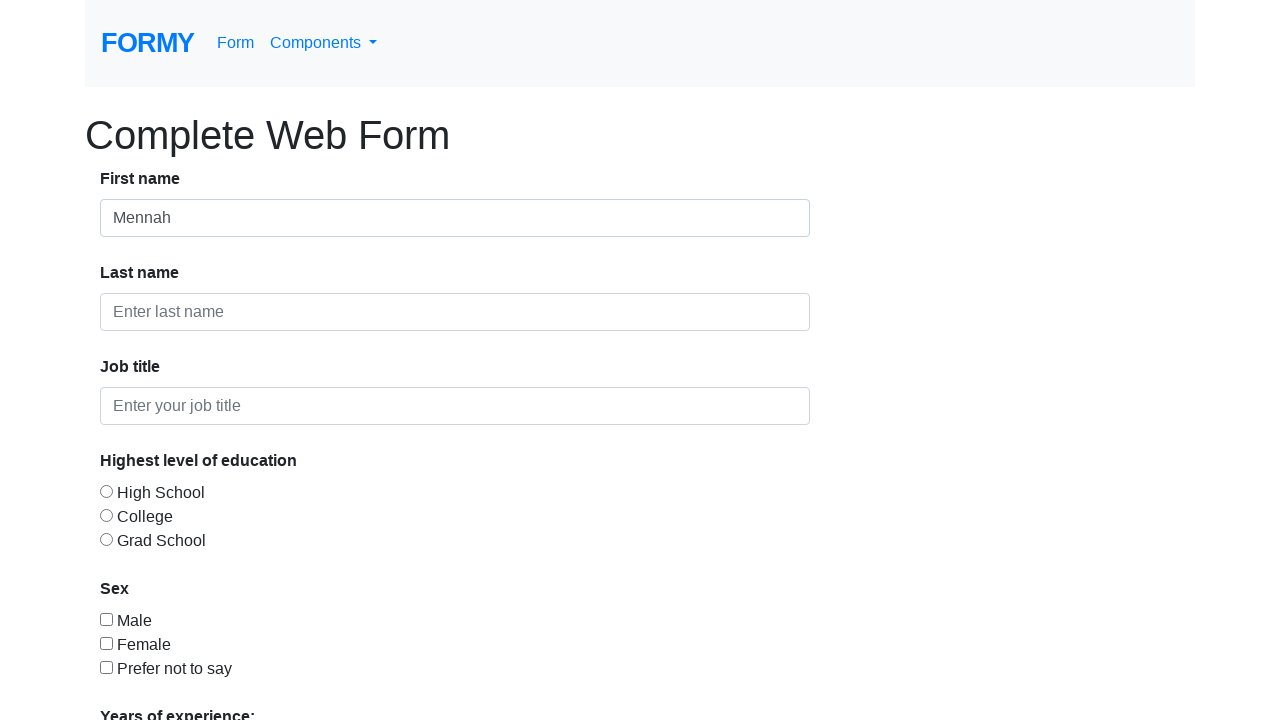

Filled last name field with 'Fetouh' on #last-name
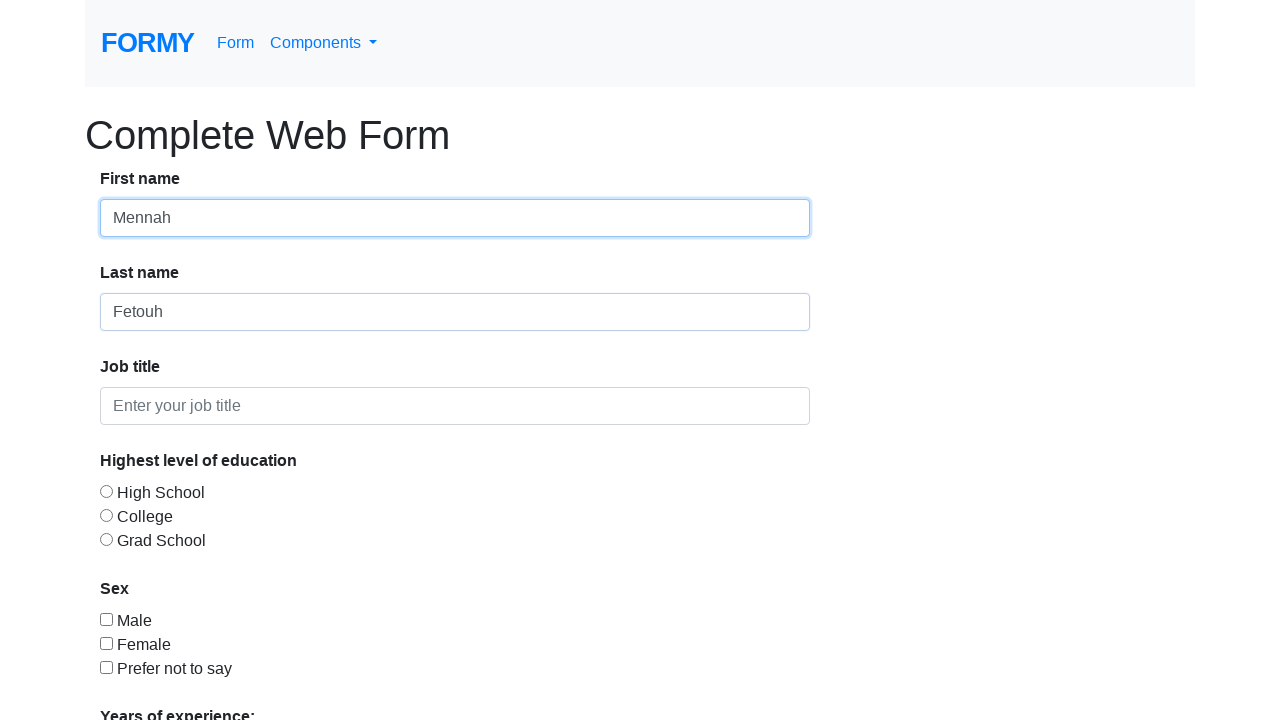

Filled job title field with 'student' on #job-title
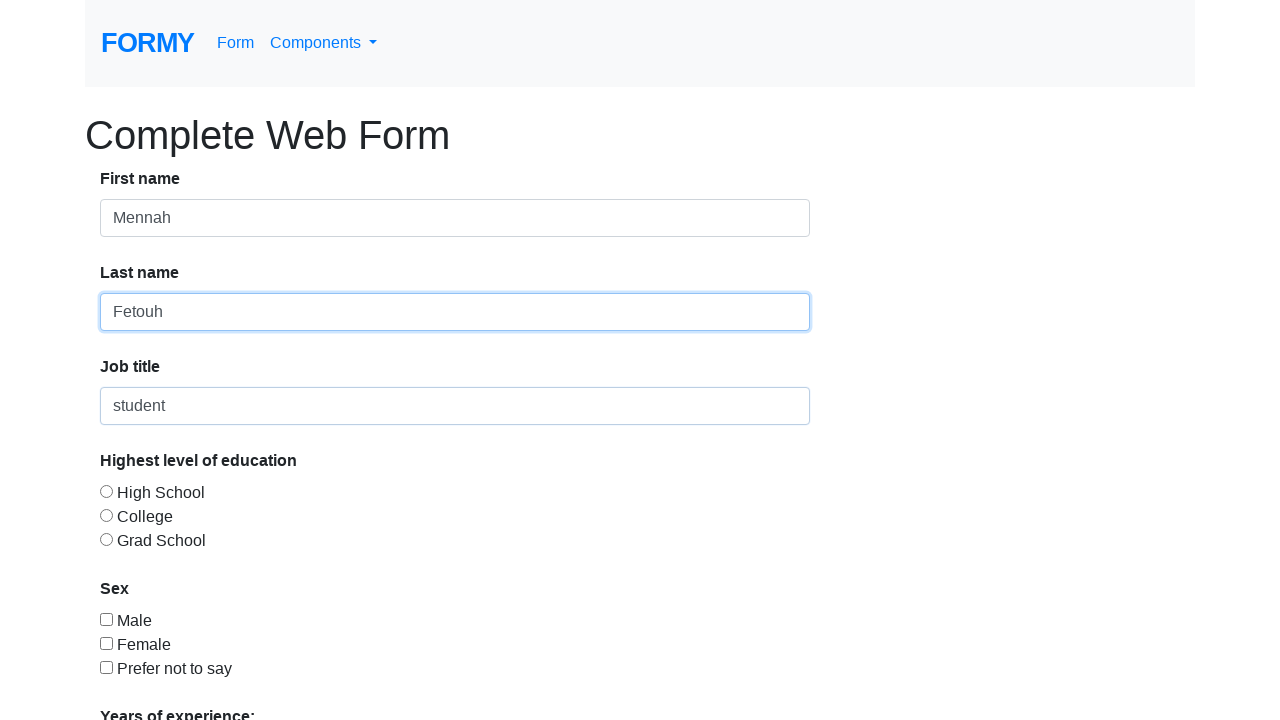

Clicked Submit button to submit the form at (148, 680) on xpath=//a[contains(text(),'Submit')]
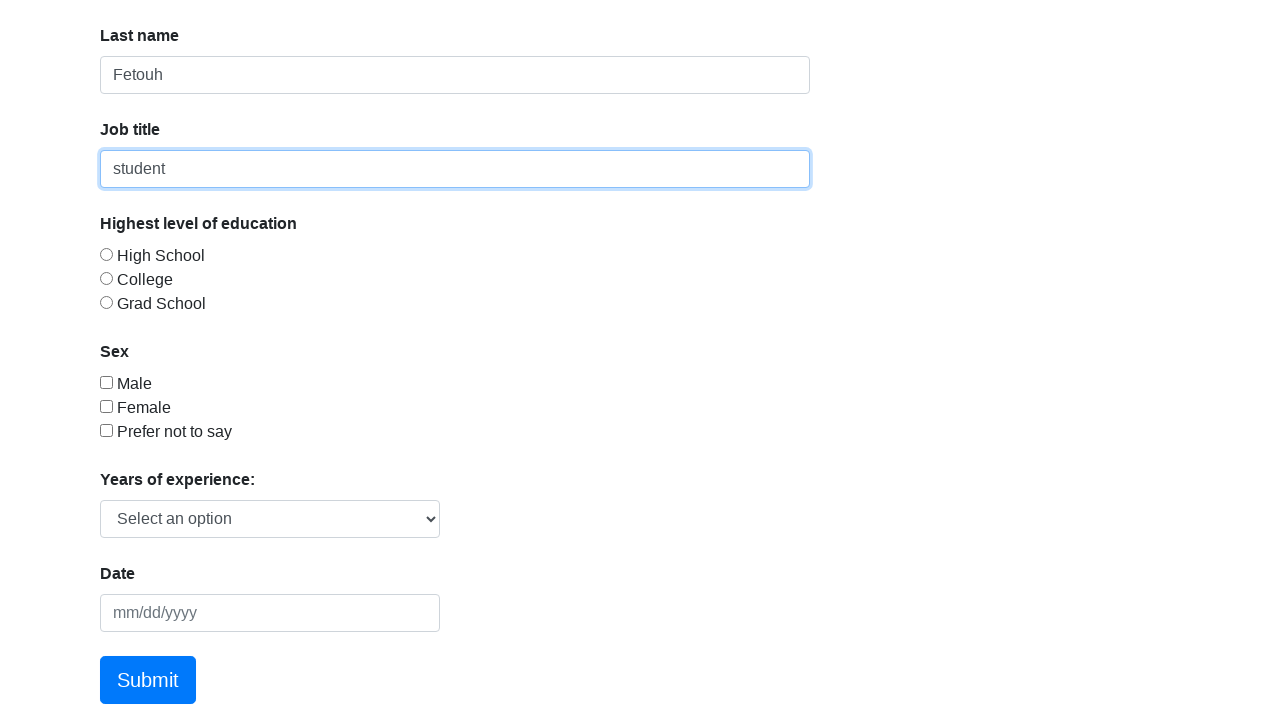

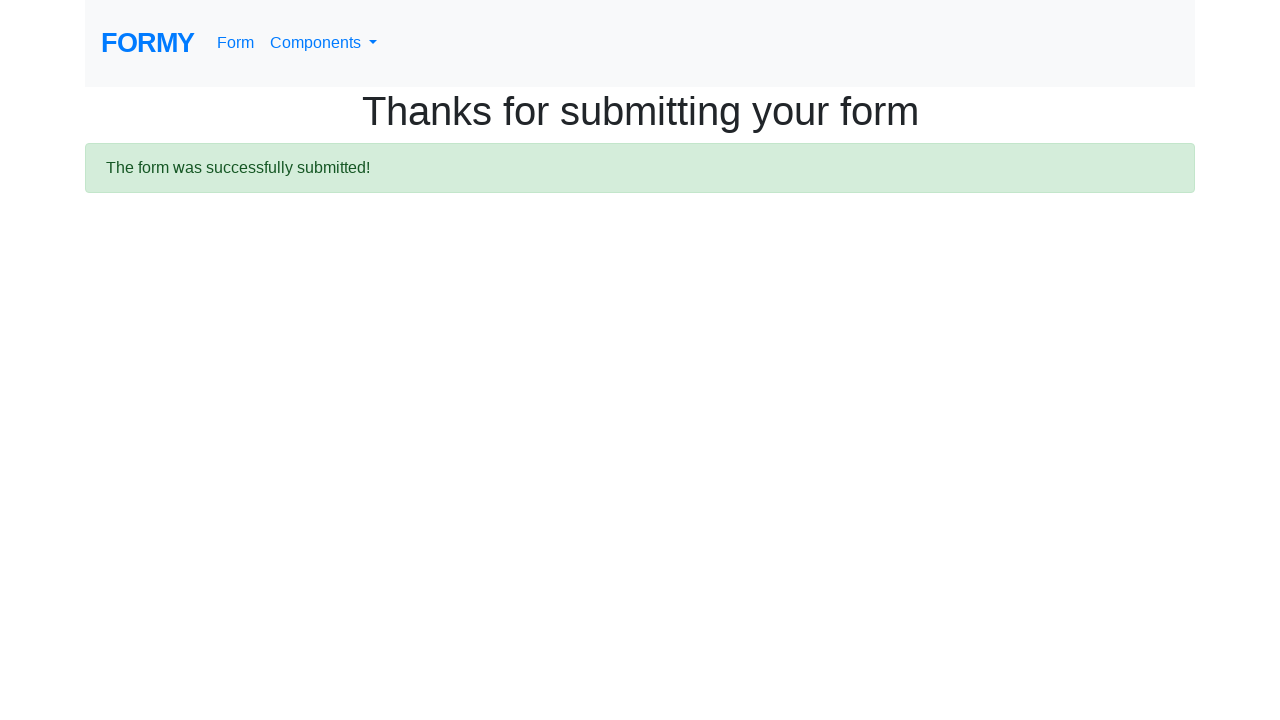